Tests browser window resizing functionality by navigating to RedBus and setting a specific window dimension

Starting URL: https://www.redbus.in/bus-tickets

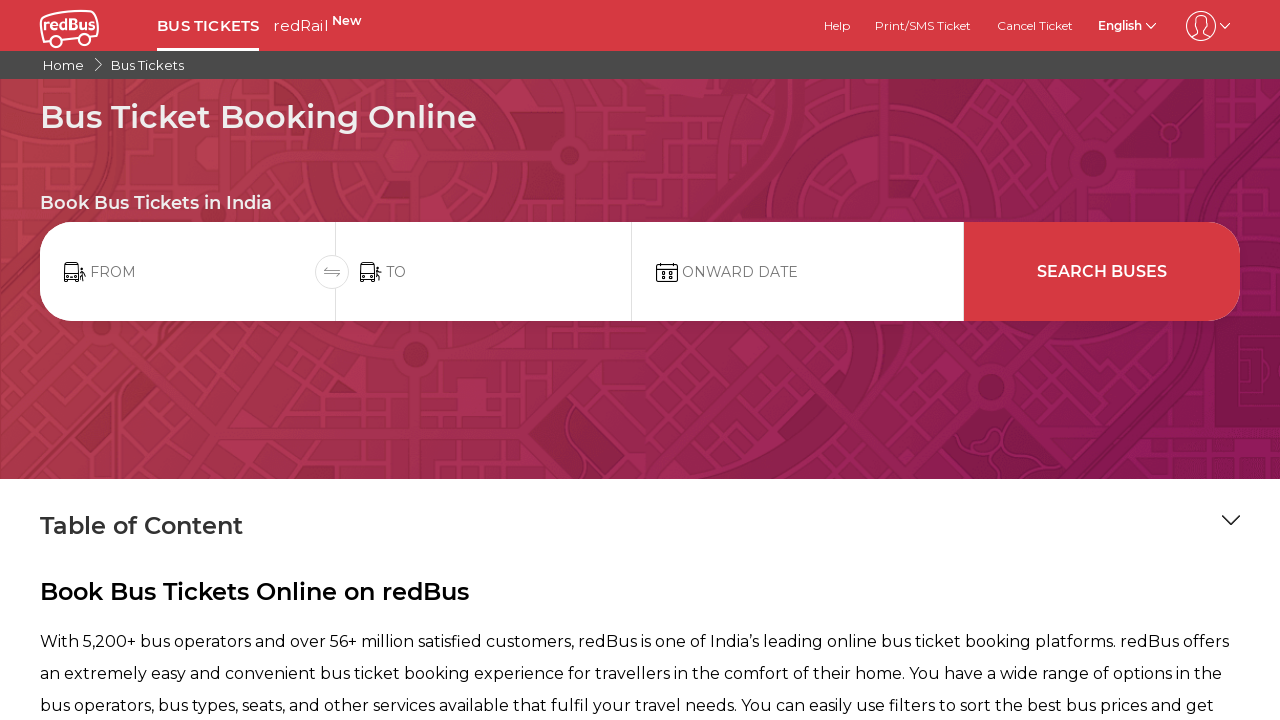

Navigated to RedBus bus tickets page
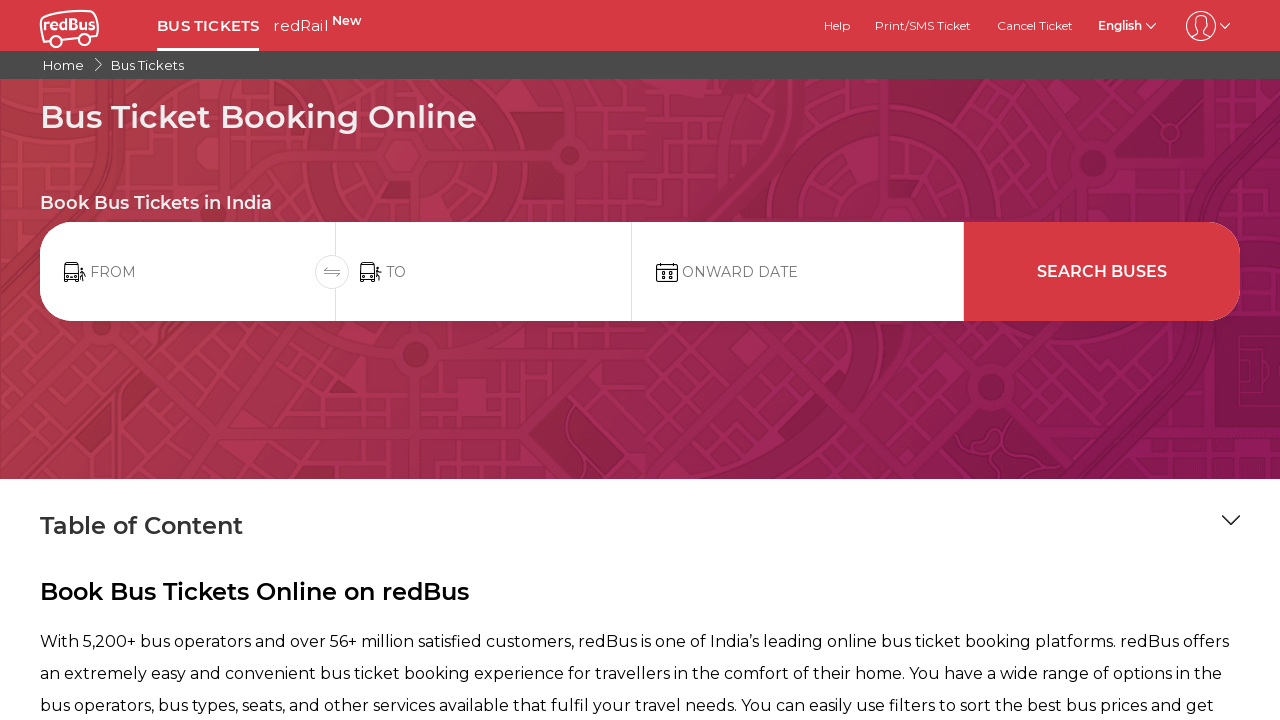

Set browser window size to 200x500 pixels
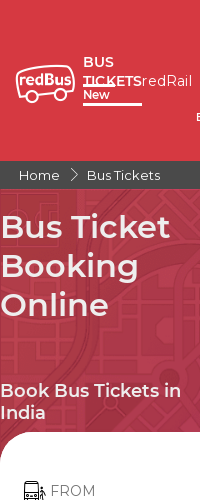

Waited 2 seconds to observe the resized window
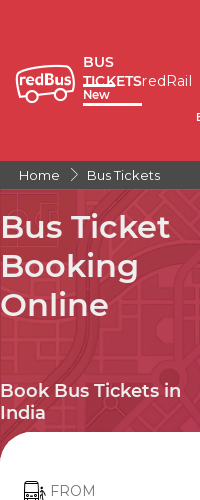

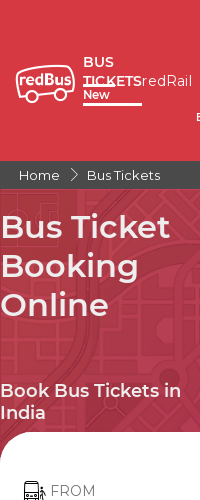